Tests a web form on Selenium's demo site by filling a text field and submitting the form to verify successful submission

Starting URL: https://www.selenium.dev/selenium/web/web-form.html

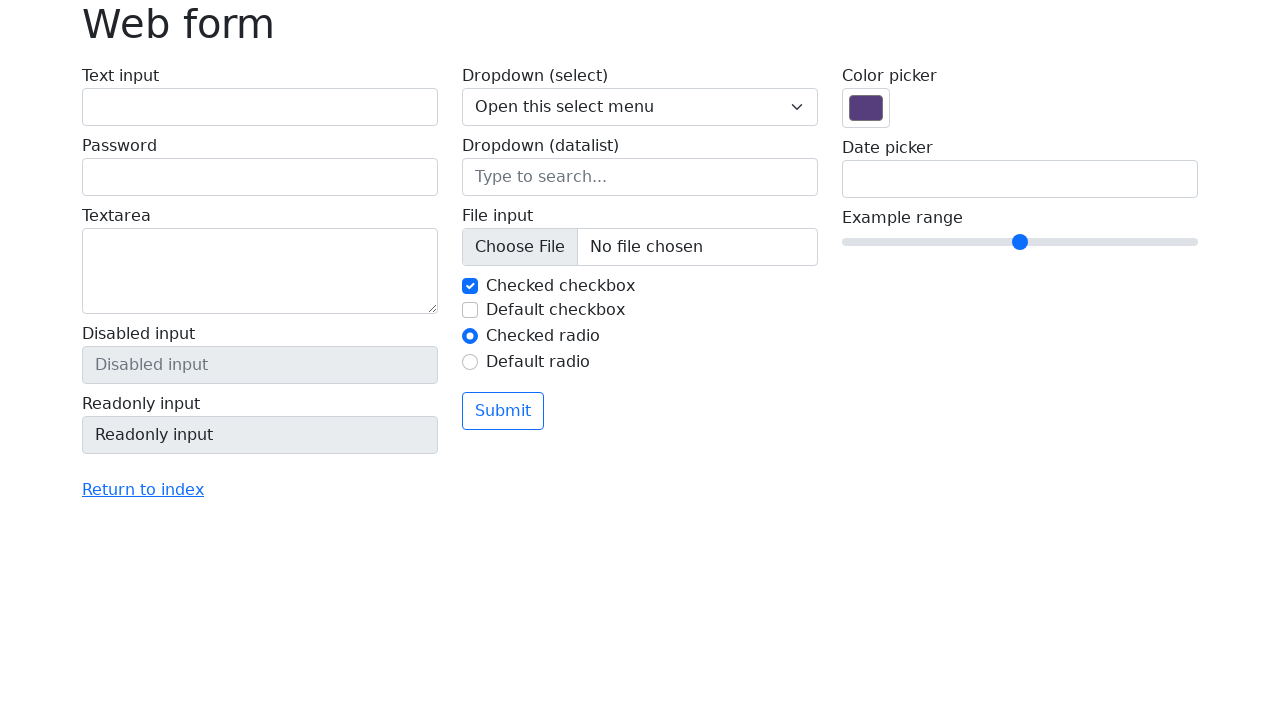

Filled text field with 'Selenium' on input[name='my-text']
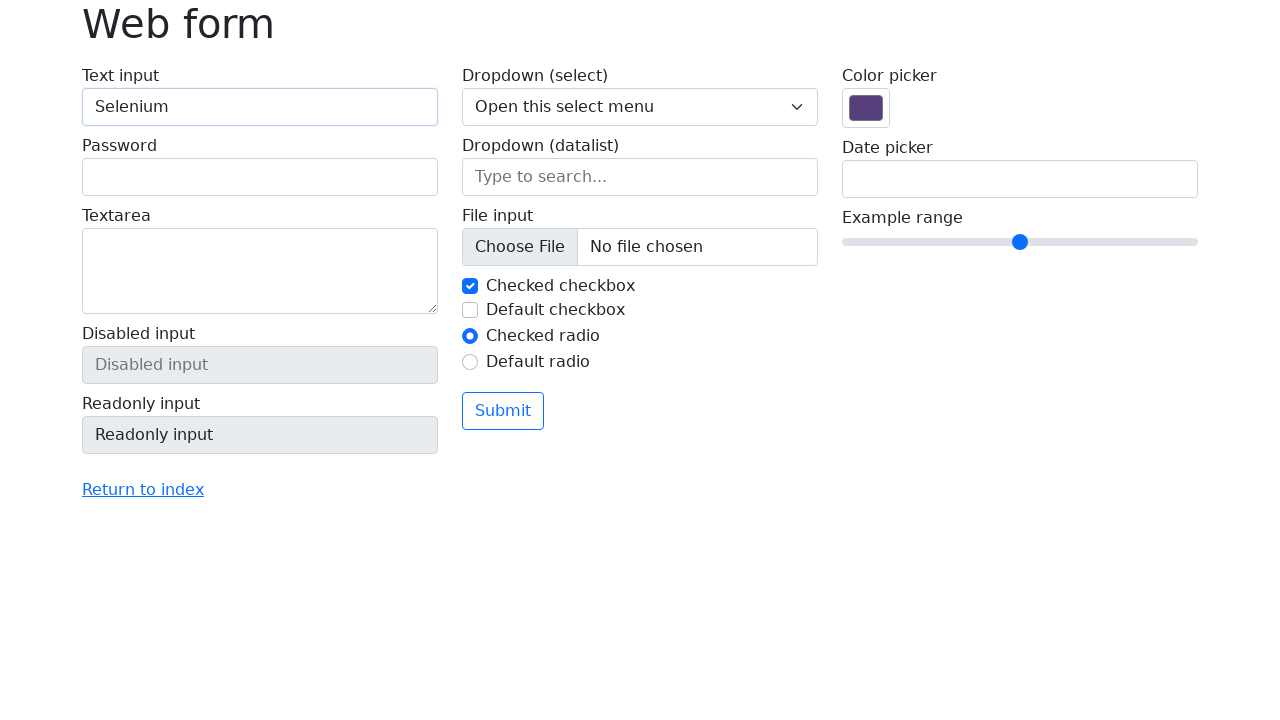

Clicked submit button at (503, 411) on button
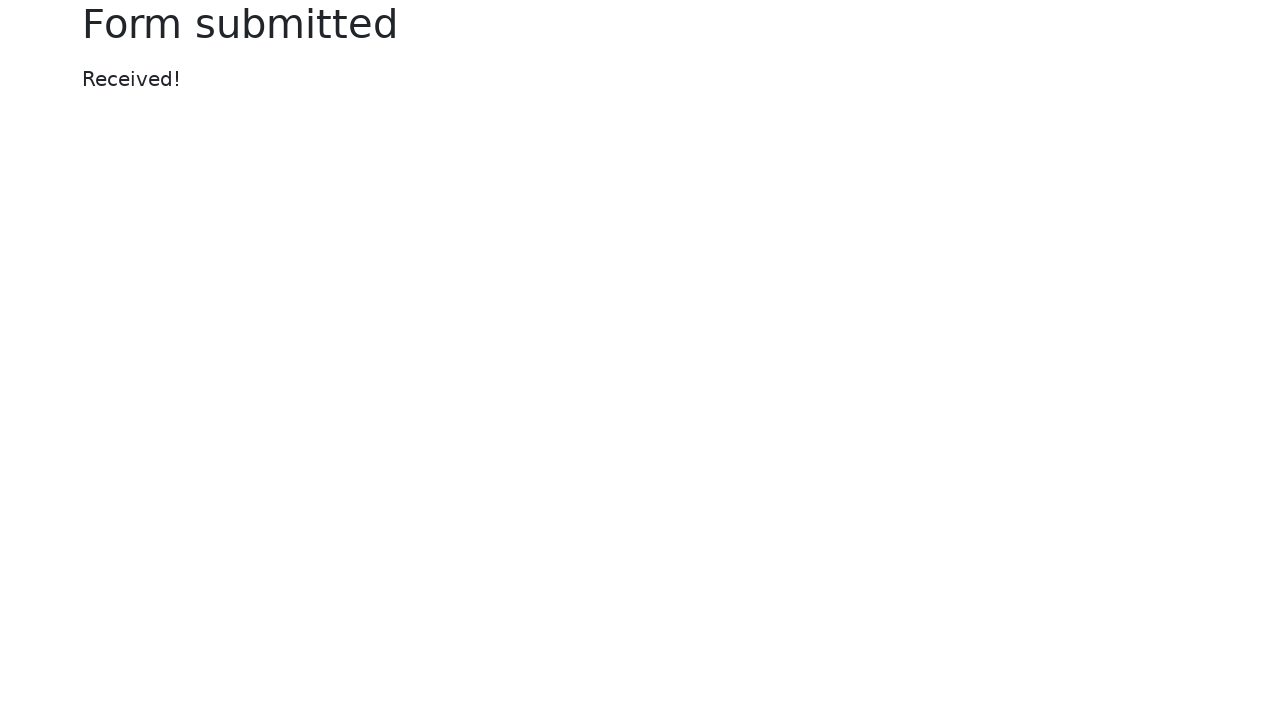

Success message element loaded
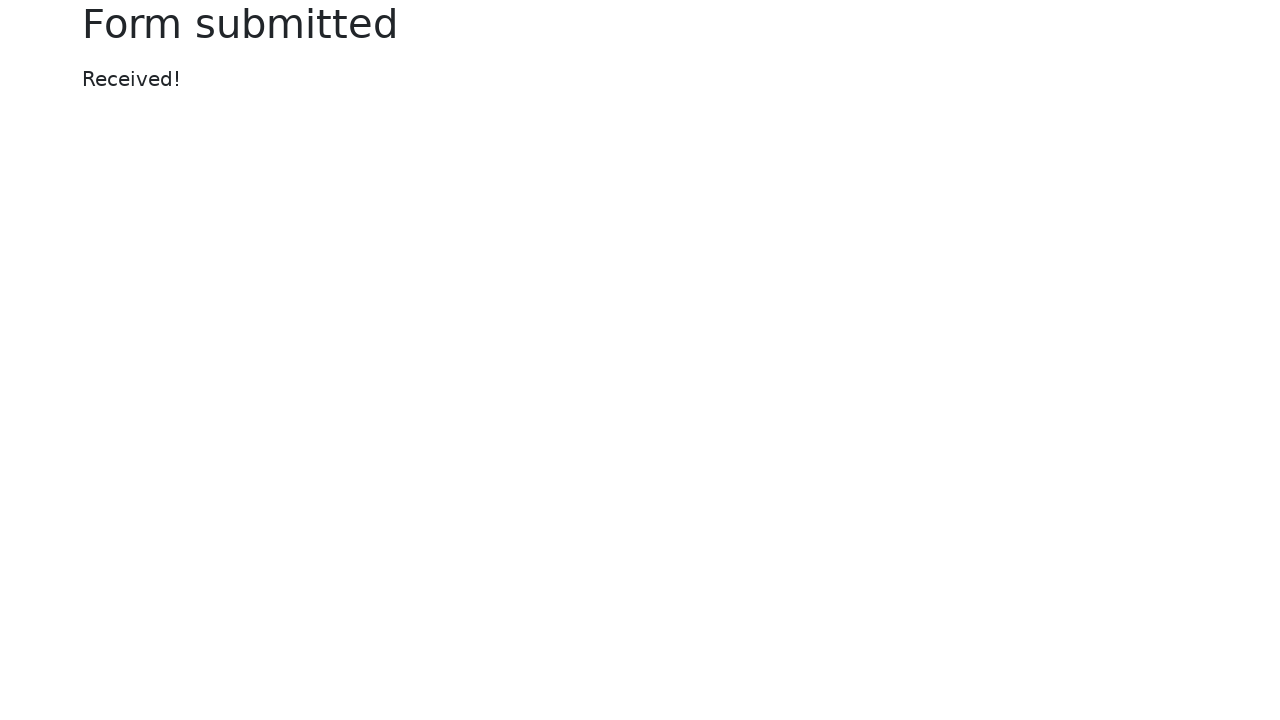

Verified success message displays 'Received!'
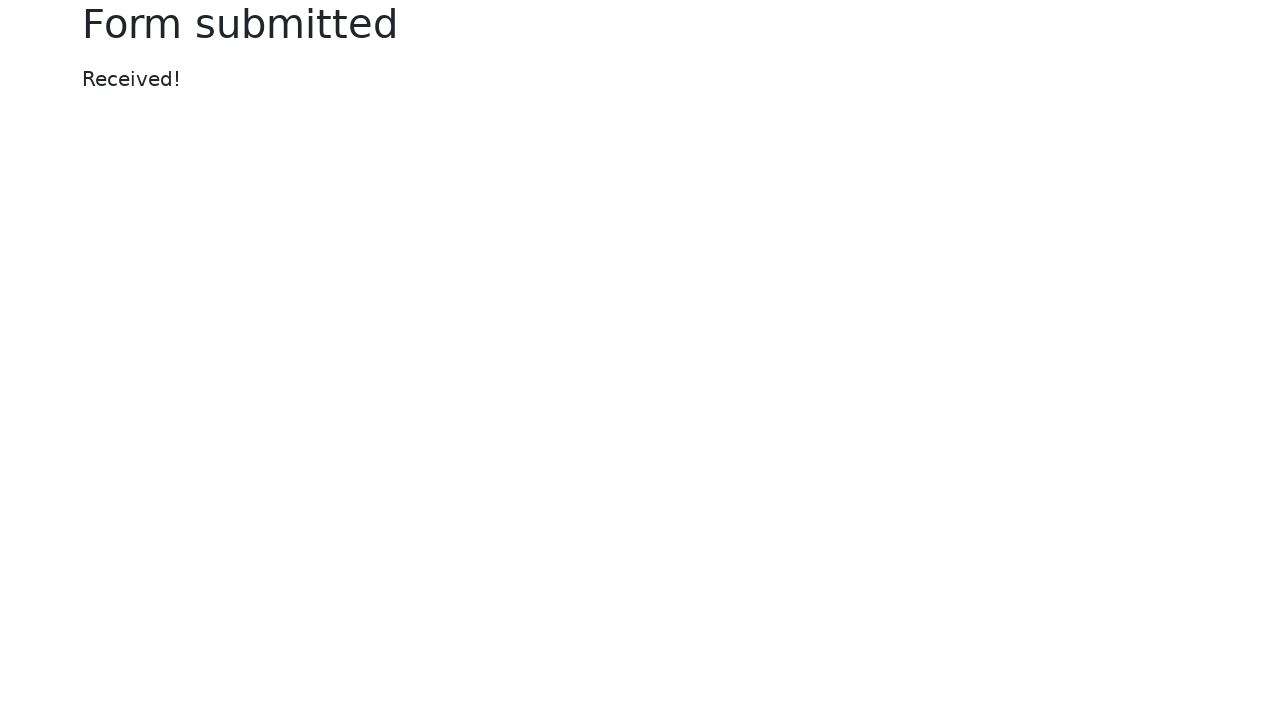

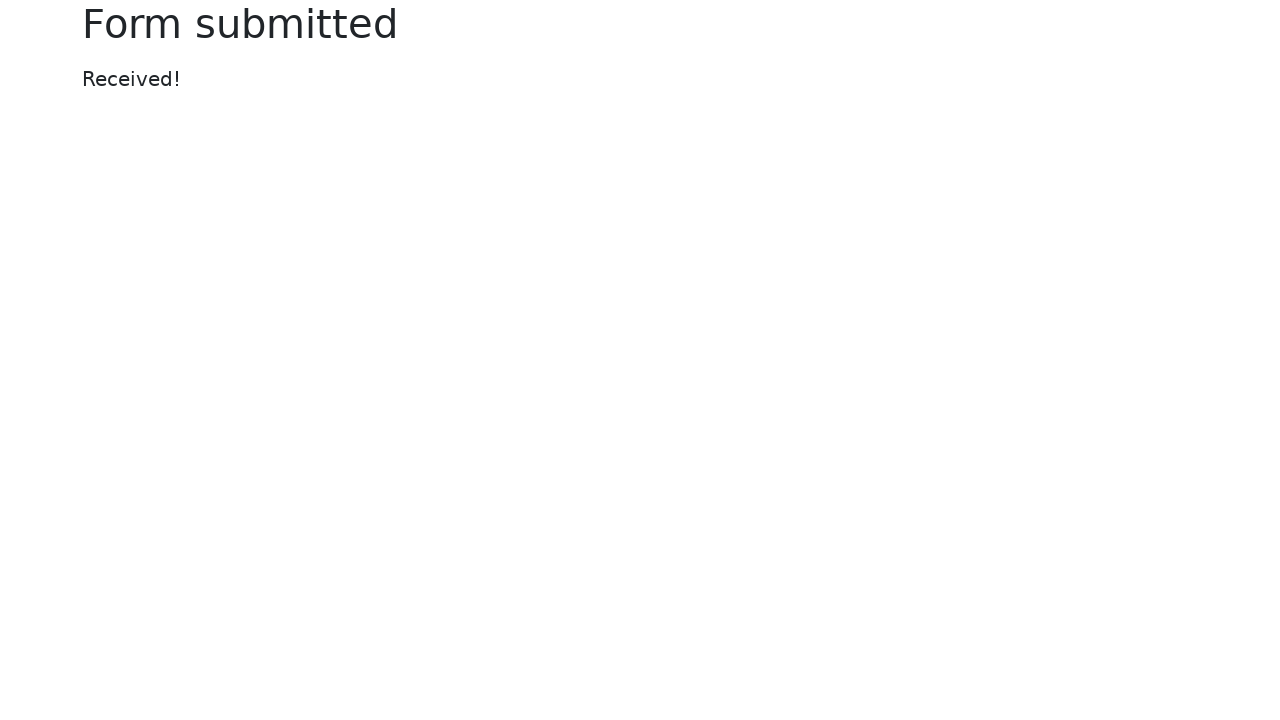